Tests checkbox and dropdown functionality on the-internet.herokuapp.com by navigating to checkboxes page, toggling checkboxes, then navigating to dropdown page and selecting an option

Starting URL: http://the-internet.herokuapp.com/

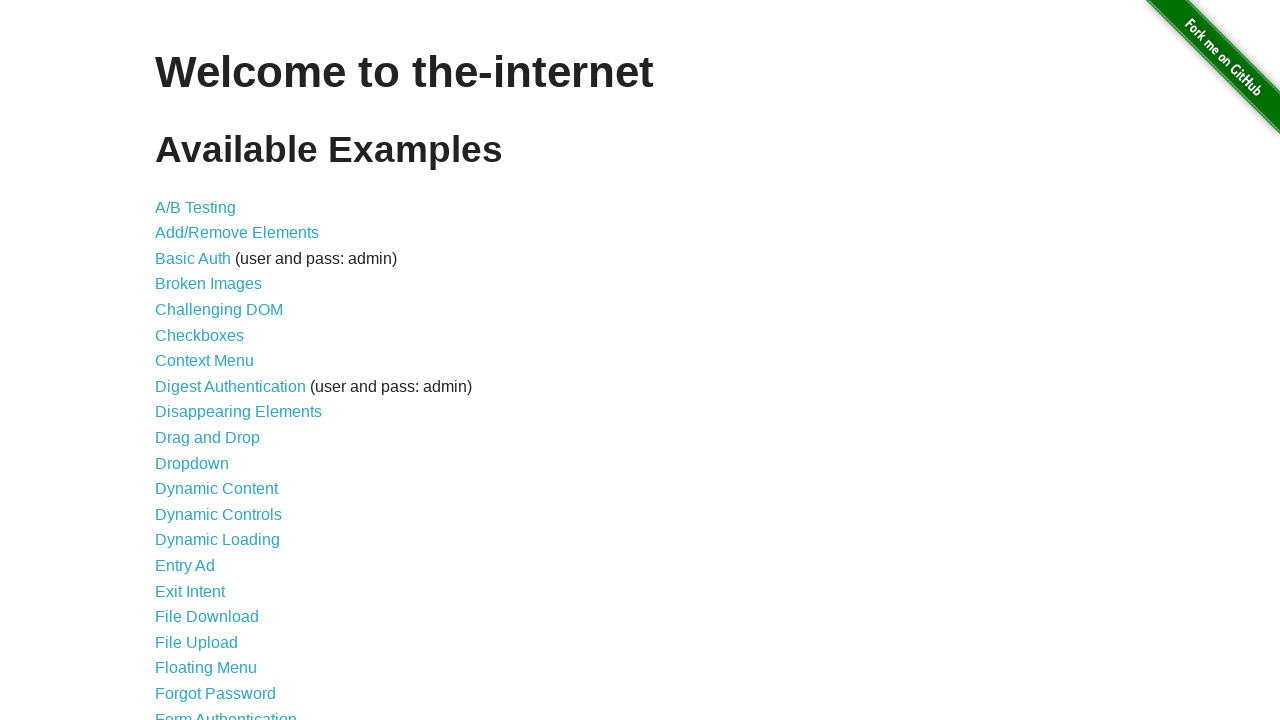

Validated page title is 'The Internet'
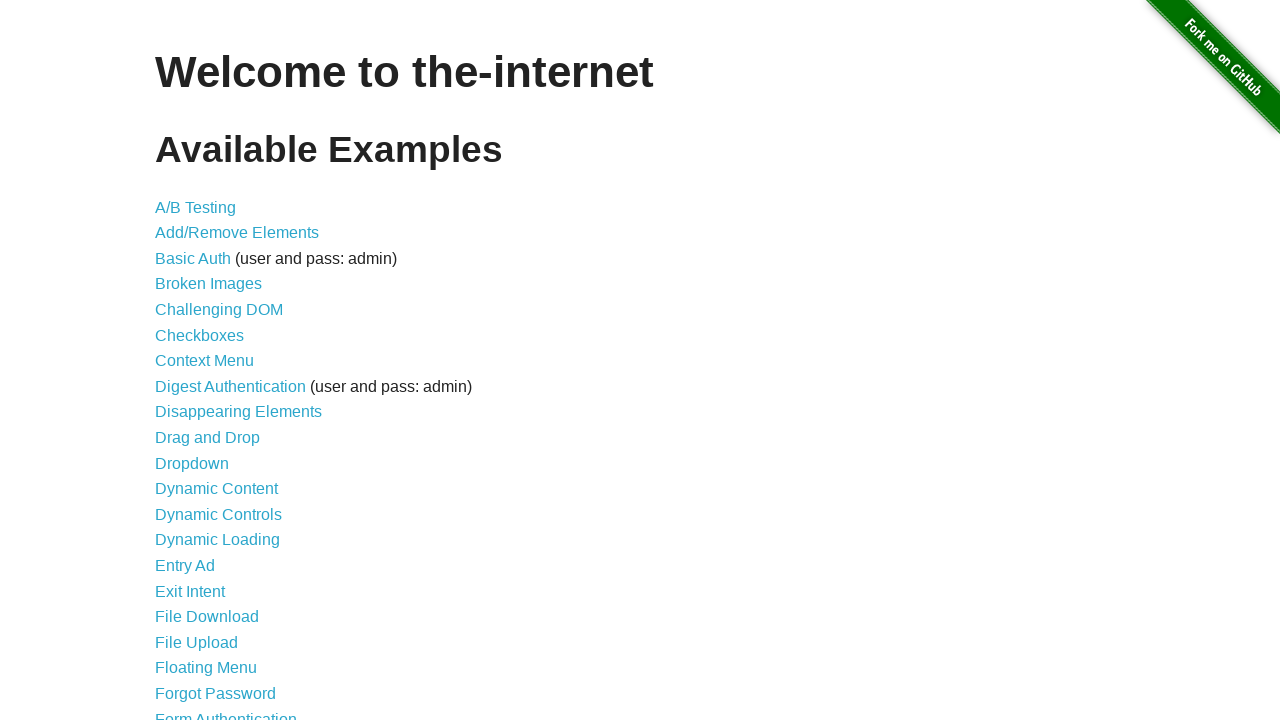

Validated page URL is 'http://the-internet.herokuapp.com/'
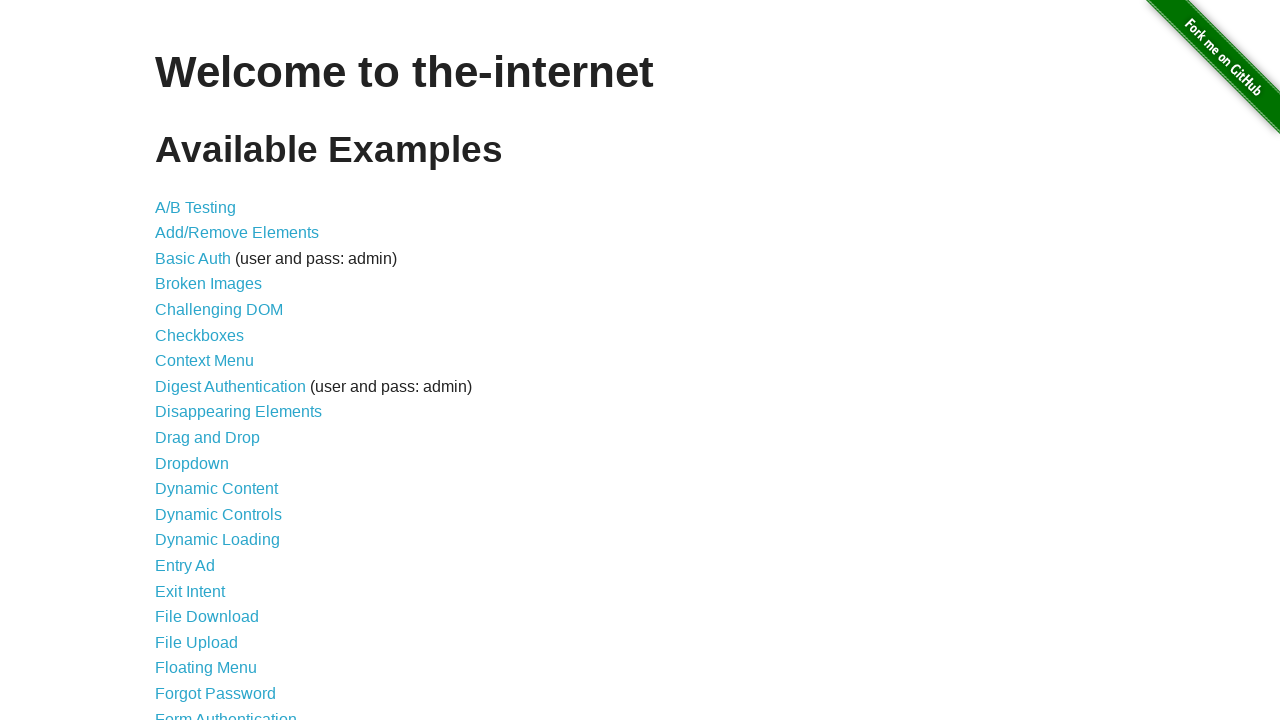

Clicked on Checkboxes link at (200, 335) on a[href='/checkboxes']
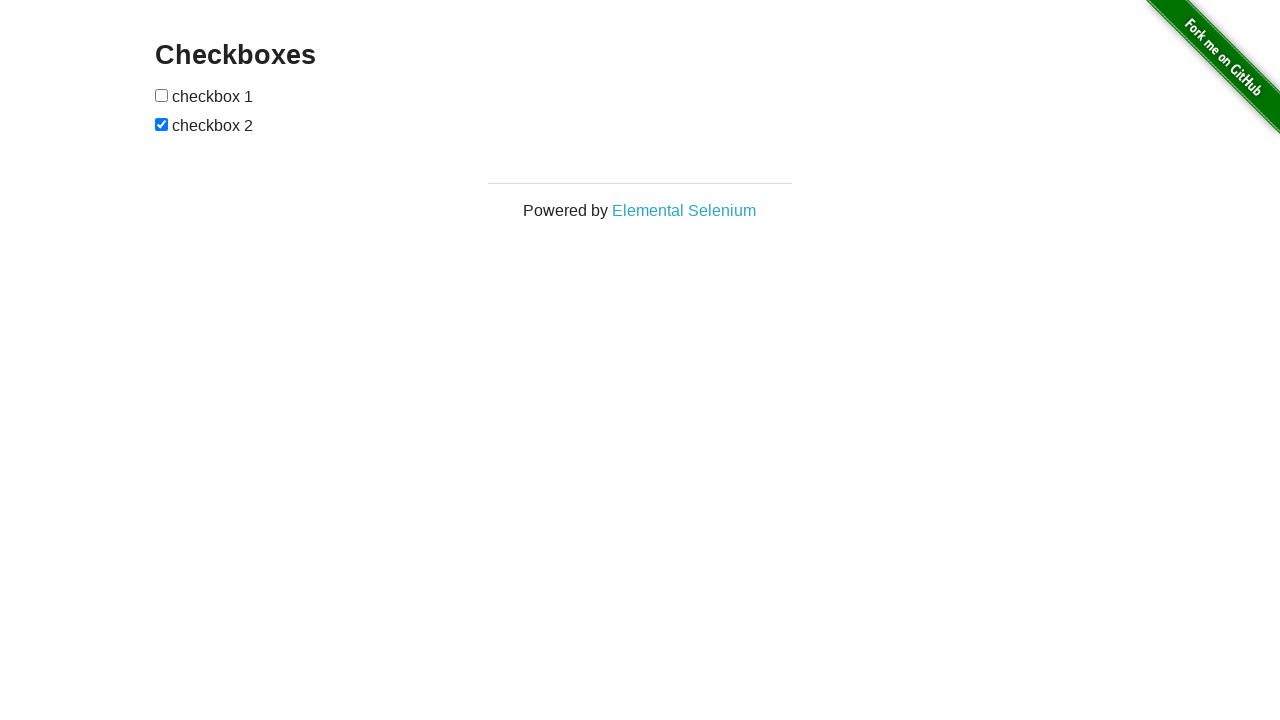

Located checkbox 1
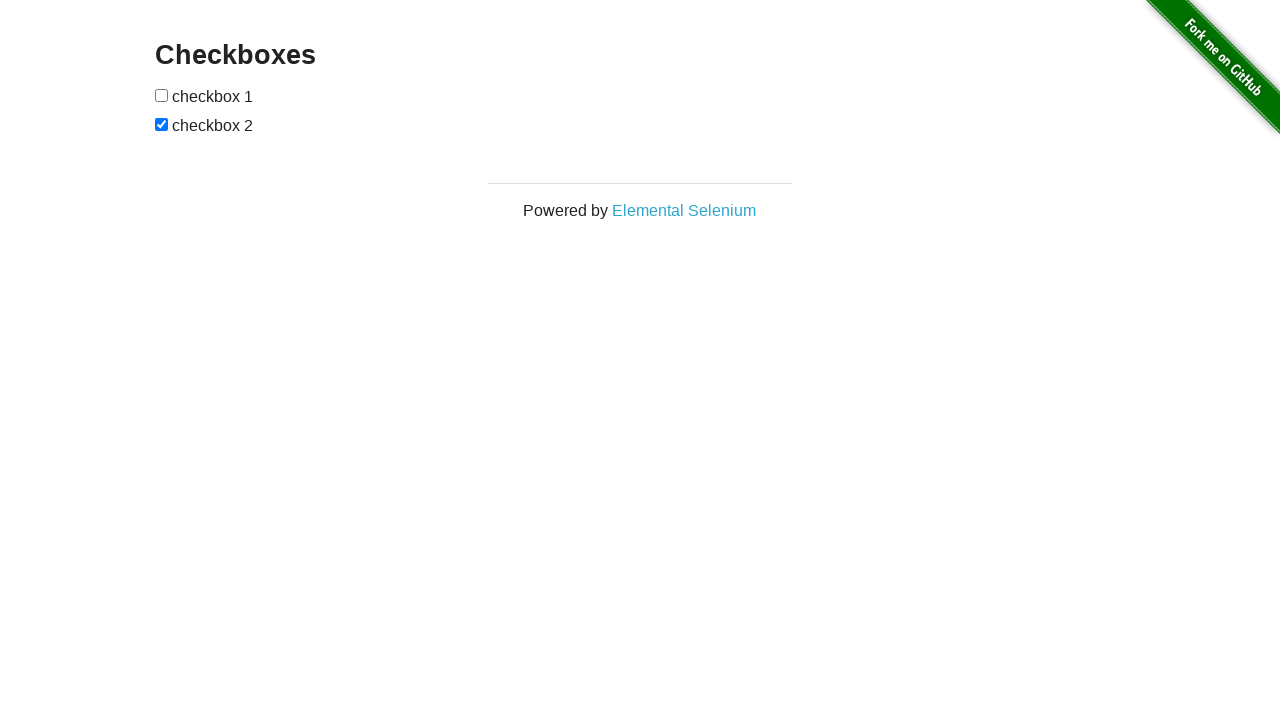

Clicked checkbox 1 to check it at (162, 95) on xpath=//form//input[1]
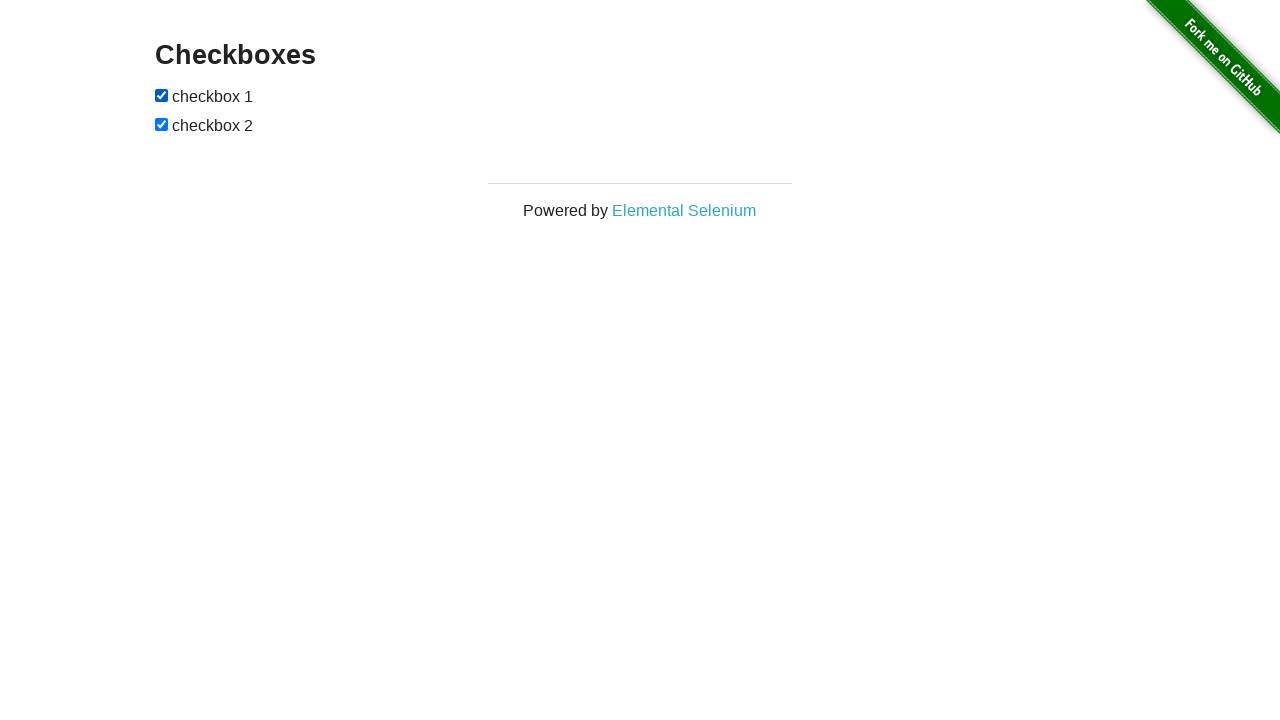

Validated checkbox 1 is checked
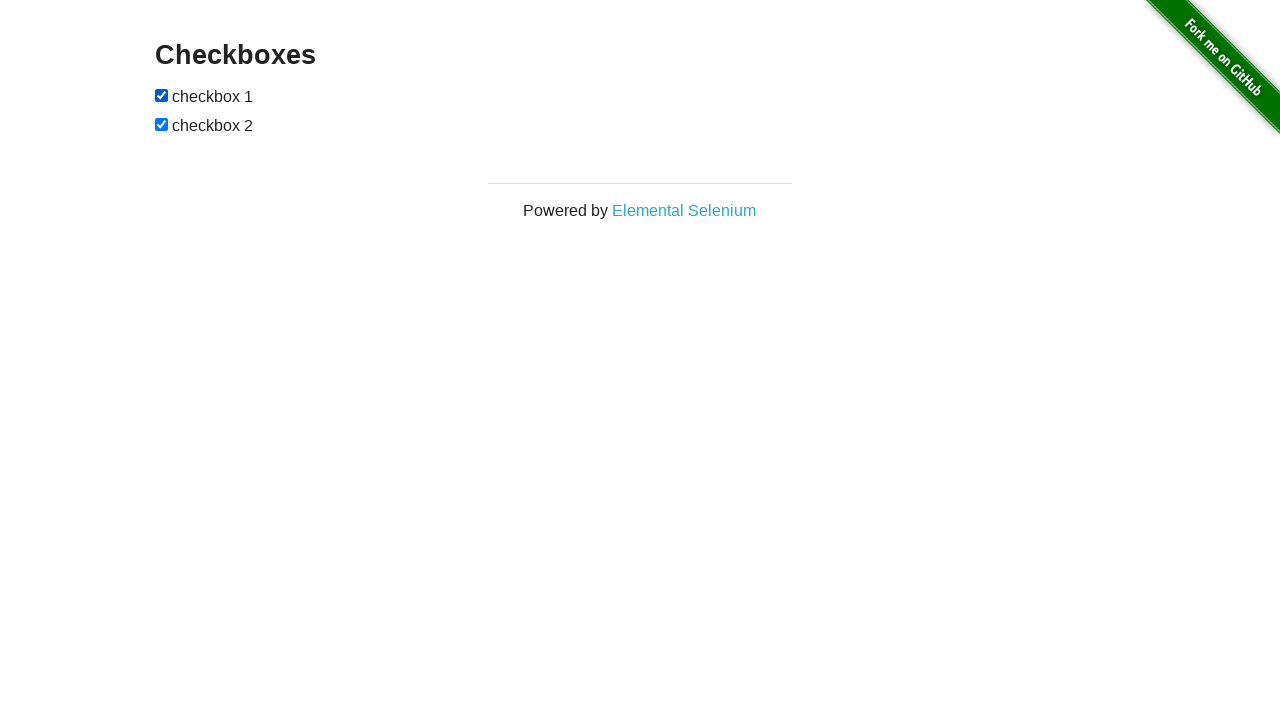

Located checkbox 2
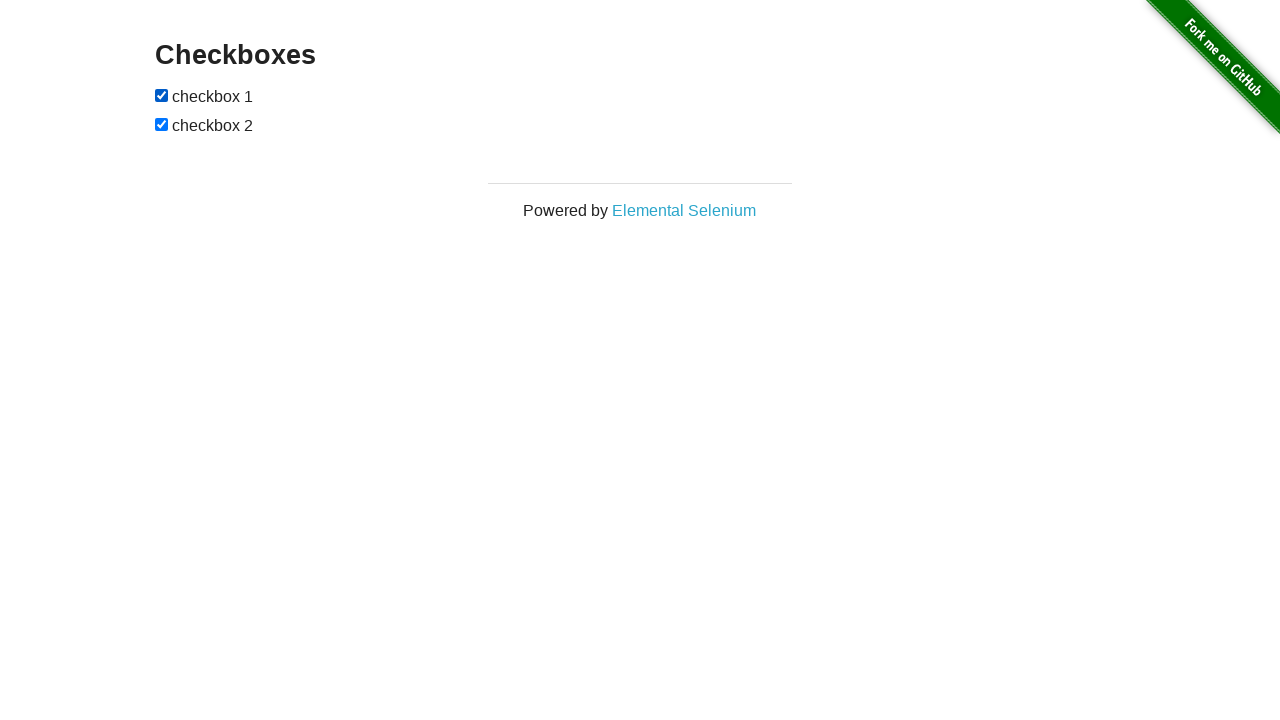

Clicked checkbox 2 to uncheck it at (162, 124) on xpath=//form//input[2]
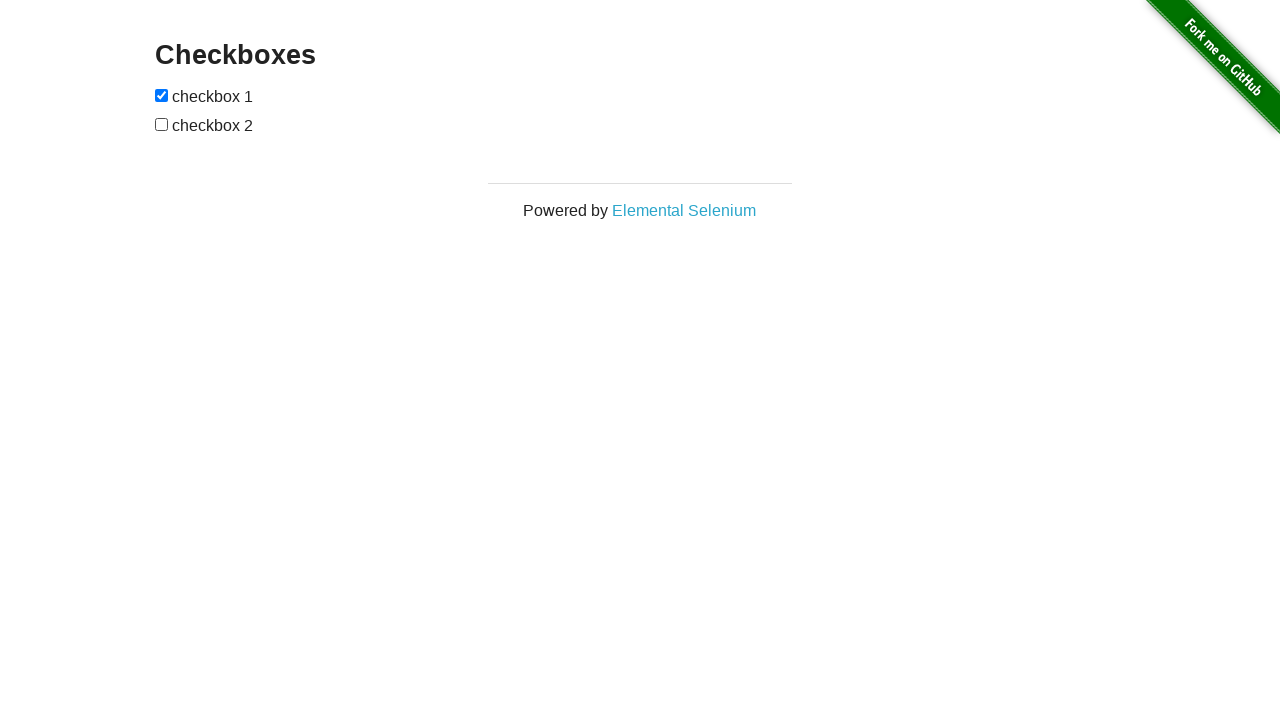

Validated checkbox 2 is unchecked
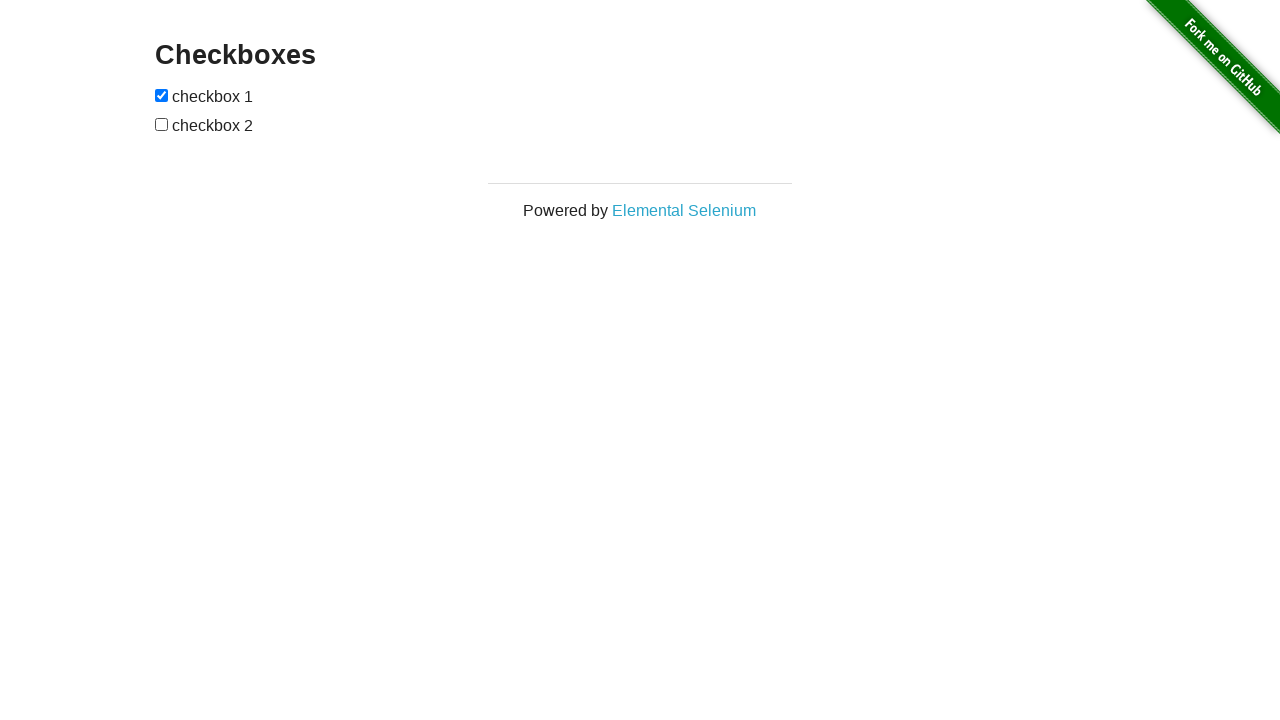

Navigated back to main page
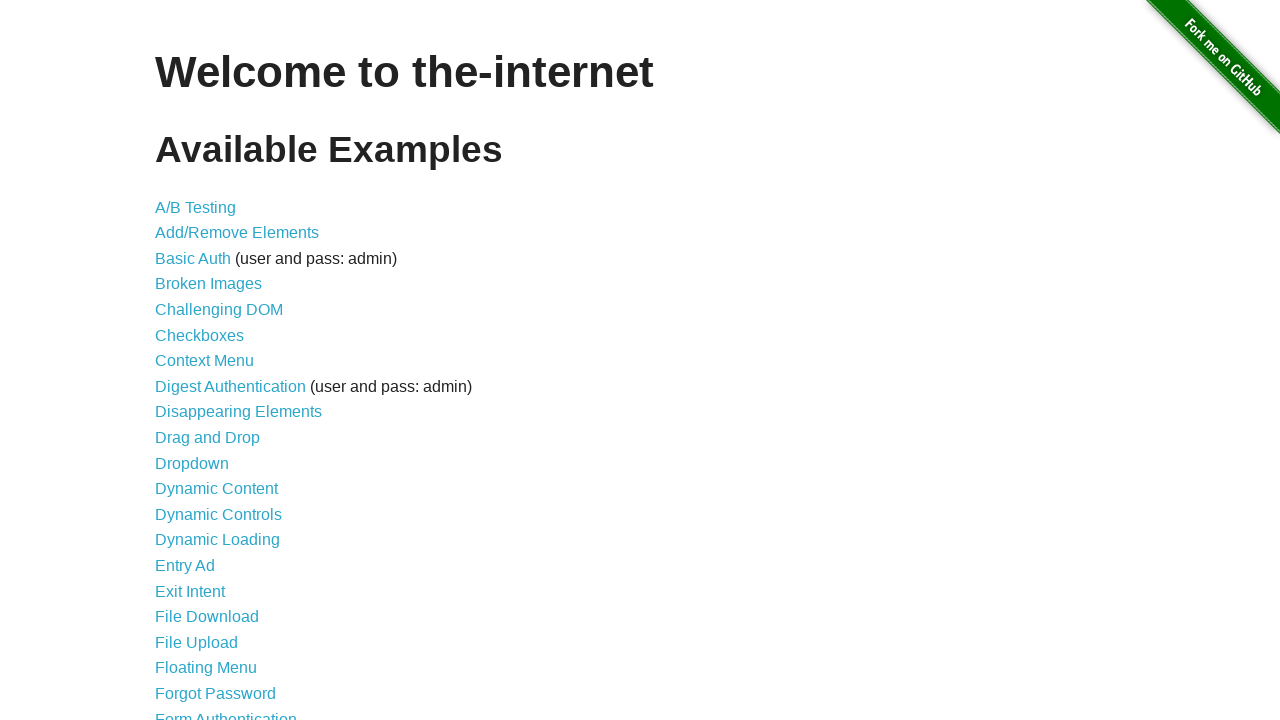

Clicked on Dropdown link at (192, 463) on a[href='/dropdown']
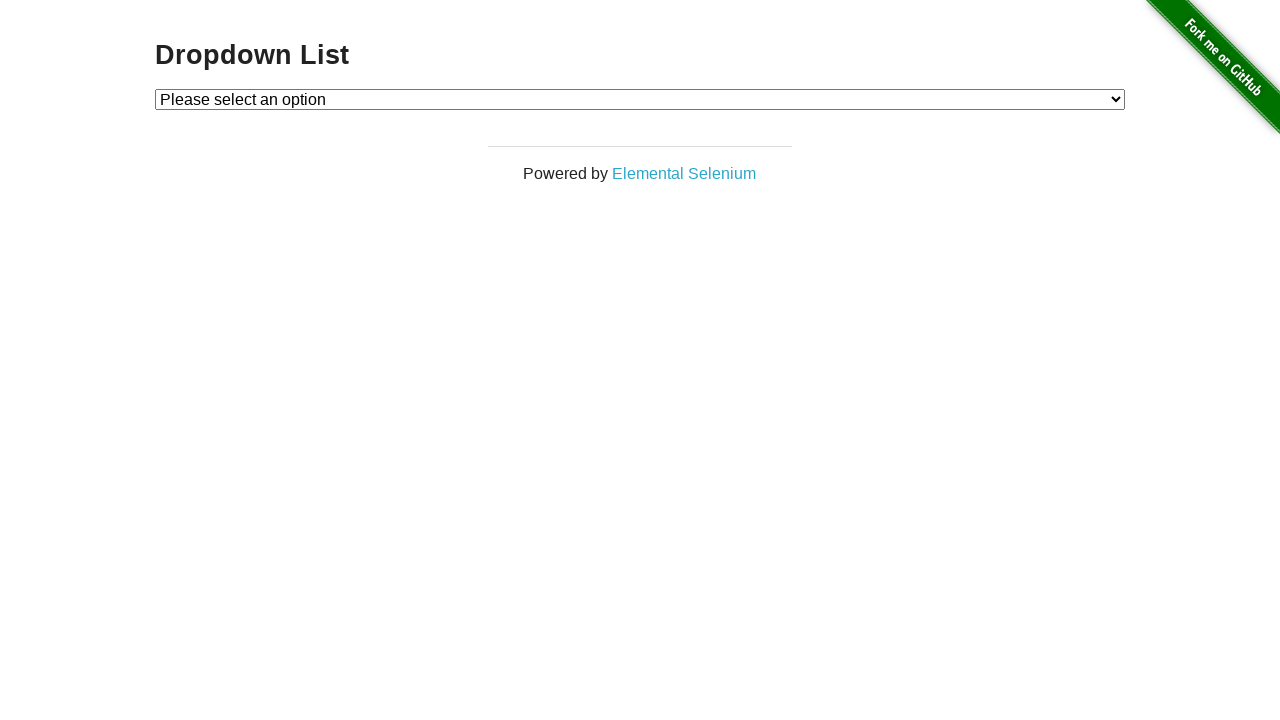

Selected Option 2 from dropdown on select#dropdown
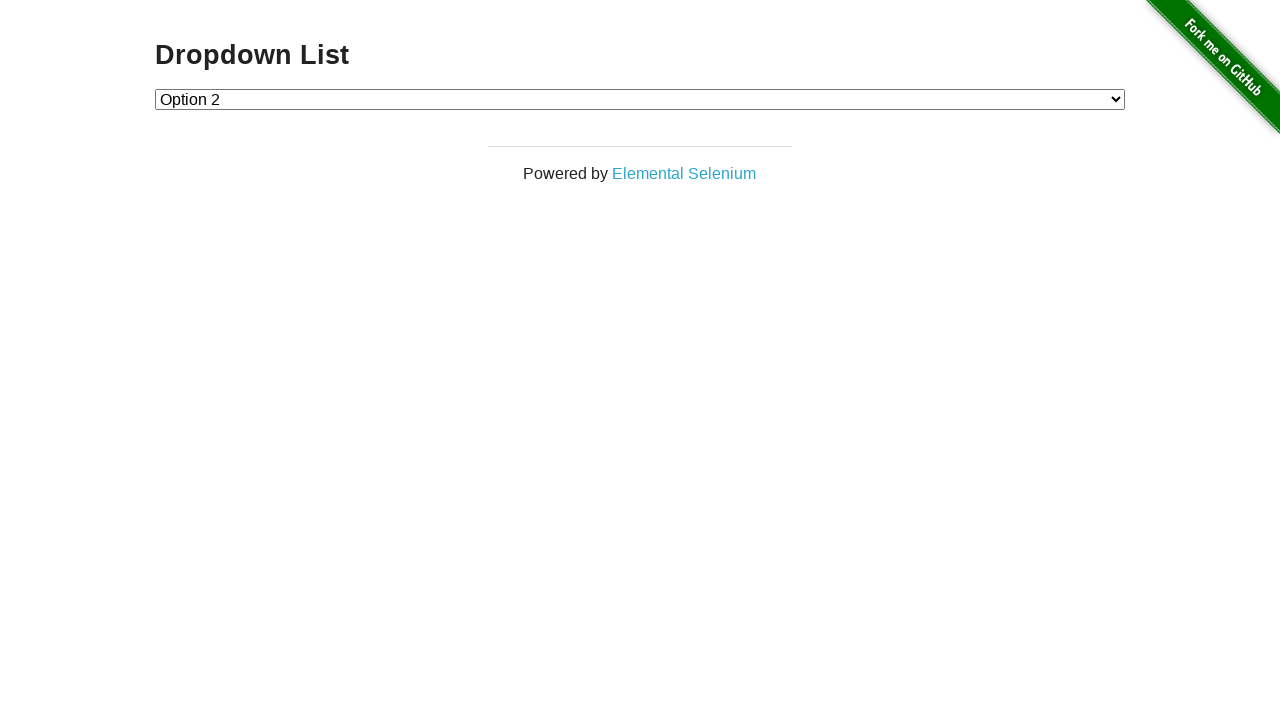

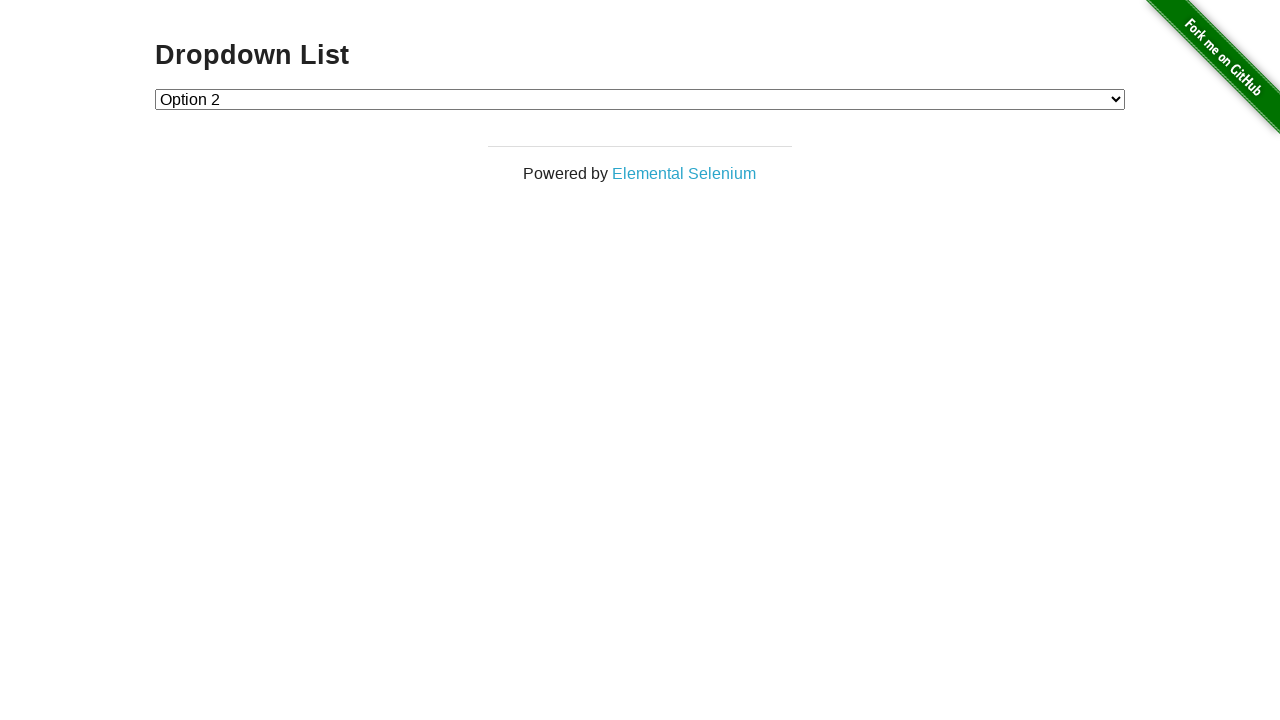